Tests drag and drop functionality on the jQuery UI demo site by navigating to the Droppable demo, switching to the iframe, and performing a drag and drop action from a draggable element to a droppable target.

Starting URL: http://jqueryui.com/

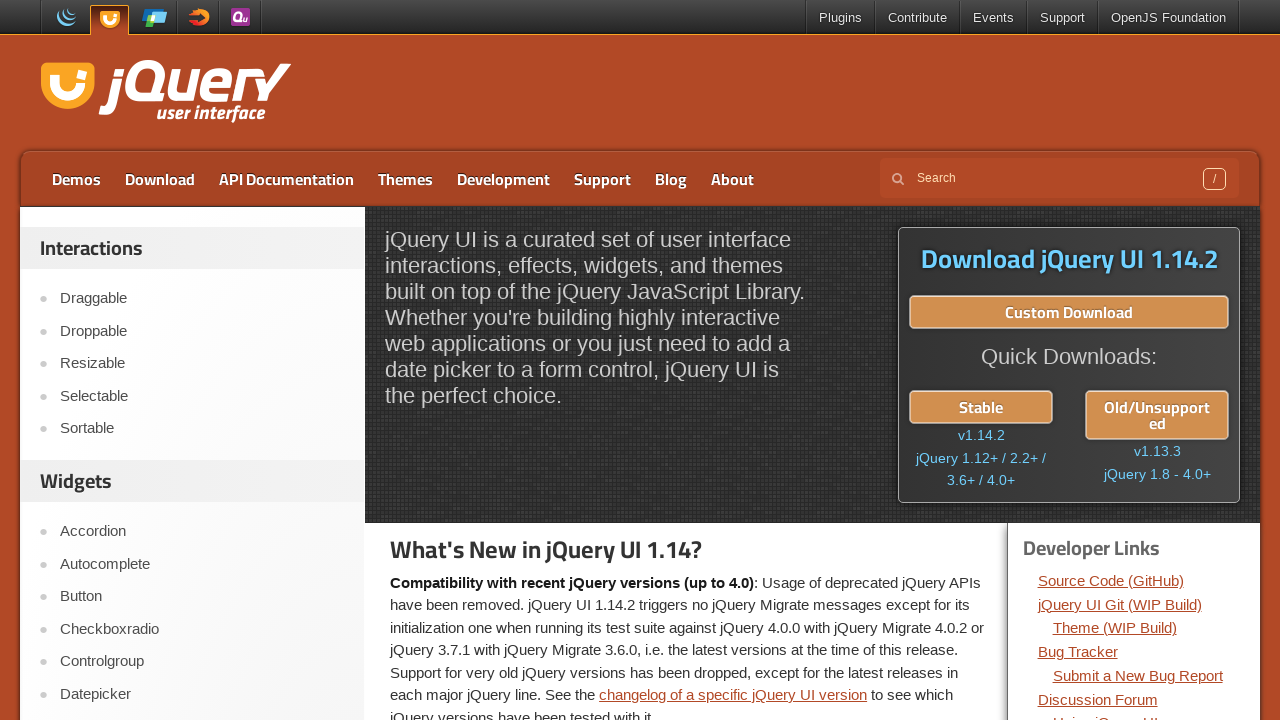

Clicked on Droppable link in sidebar at (202, 331) on xpath=//div[@id='sidebar']//aside[contains(@class,'widget')]//ul//li//a[text()='
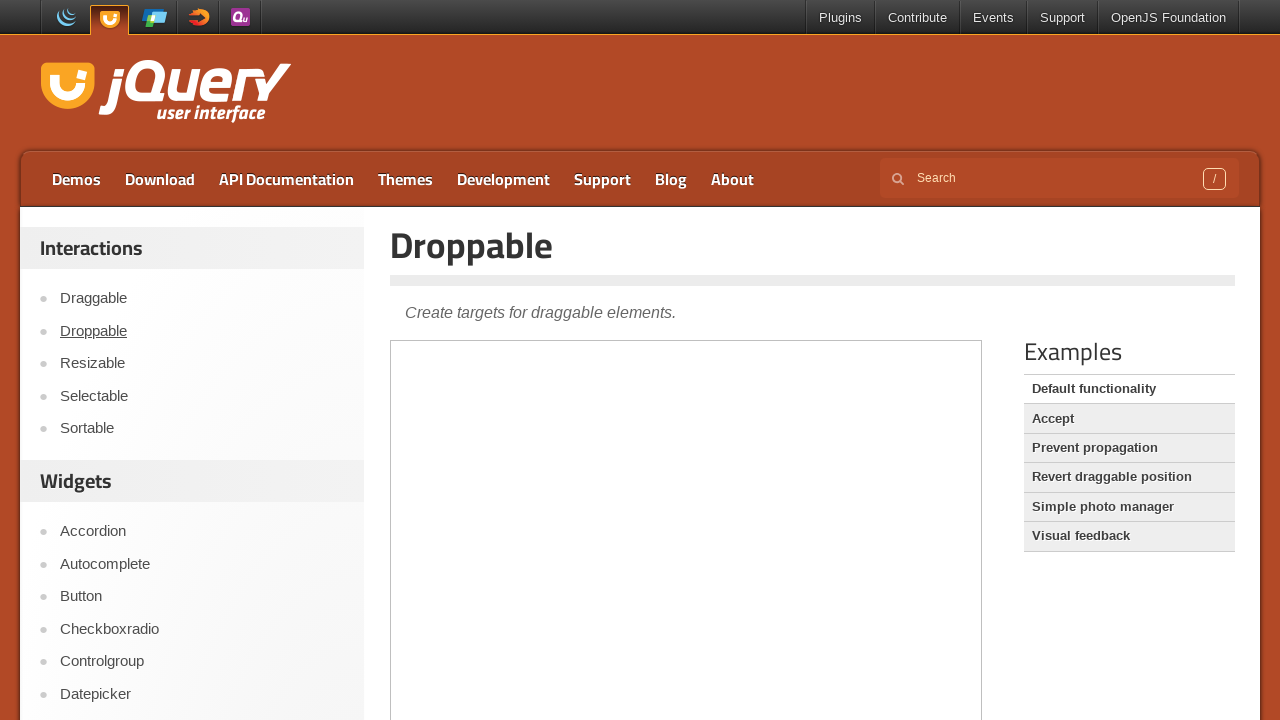

Located demo iframe
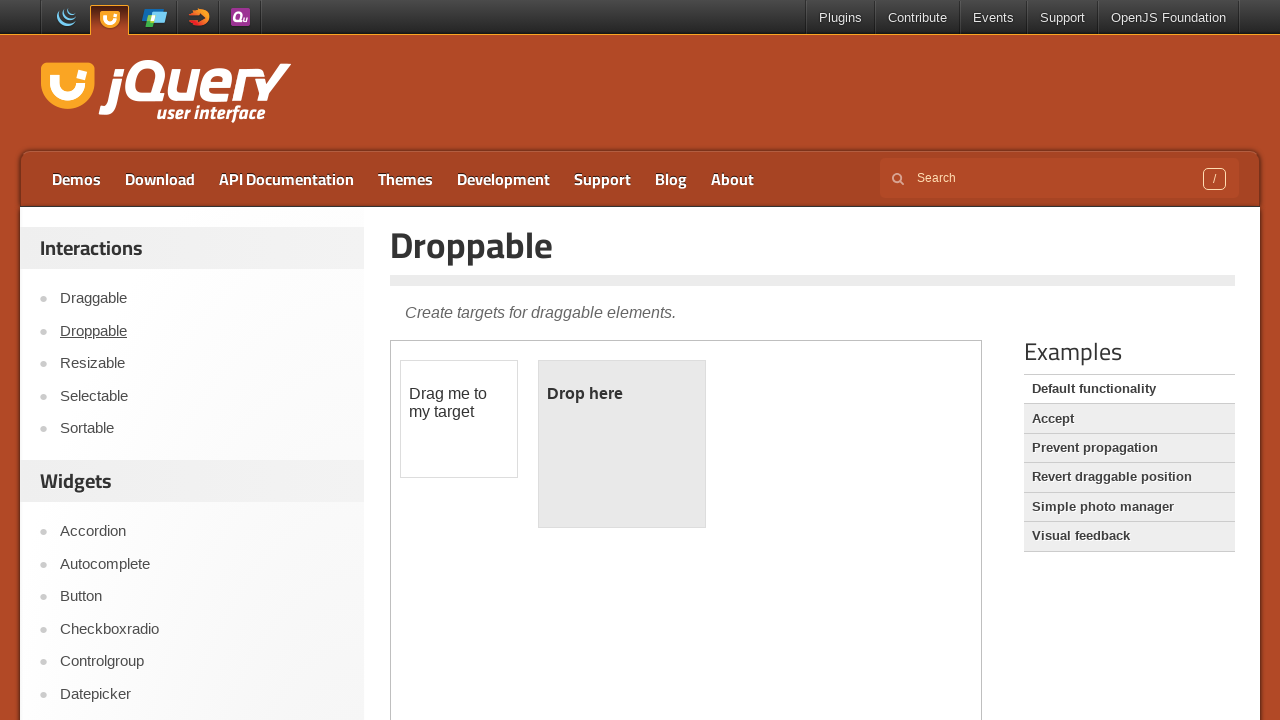

Located draggable element in iframe
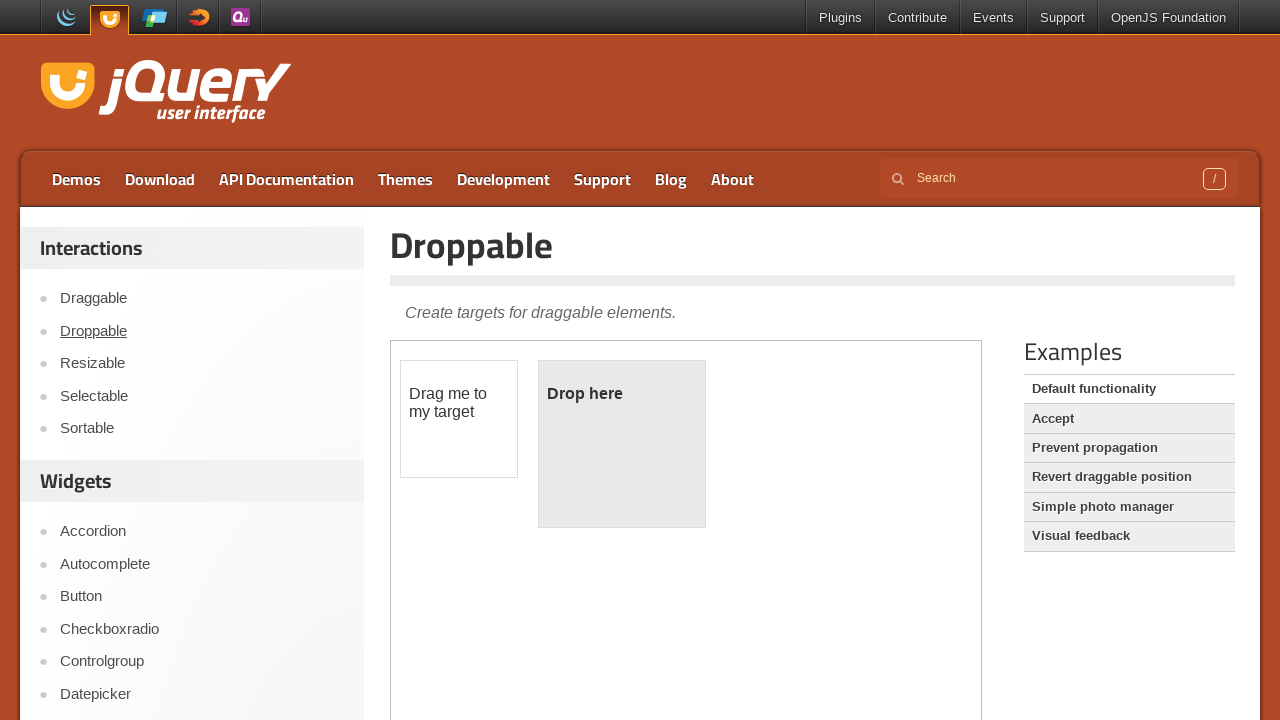

Located droppable element in iframe
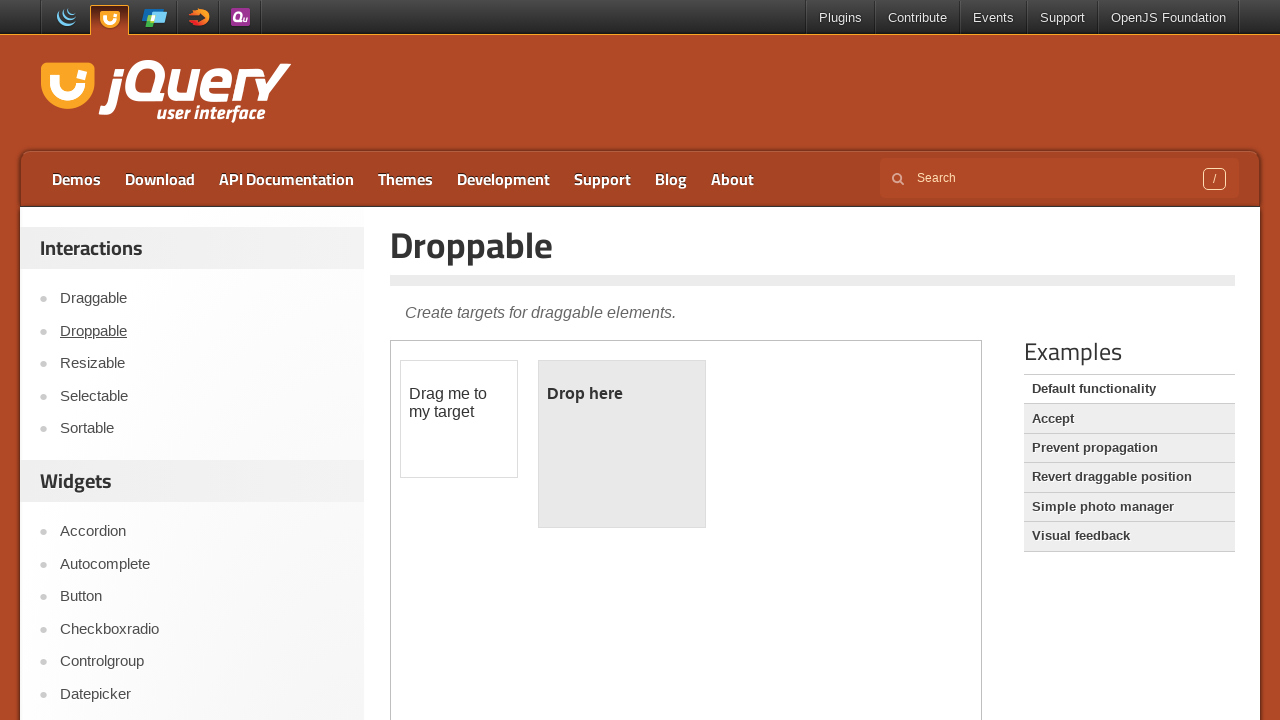

Dragged element from draggable to droppable target at (622, 444)
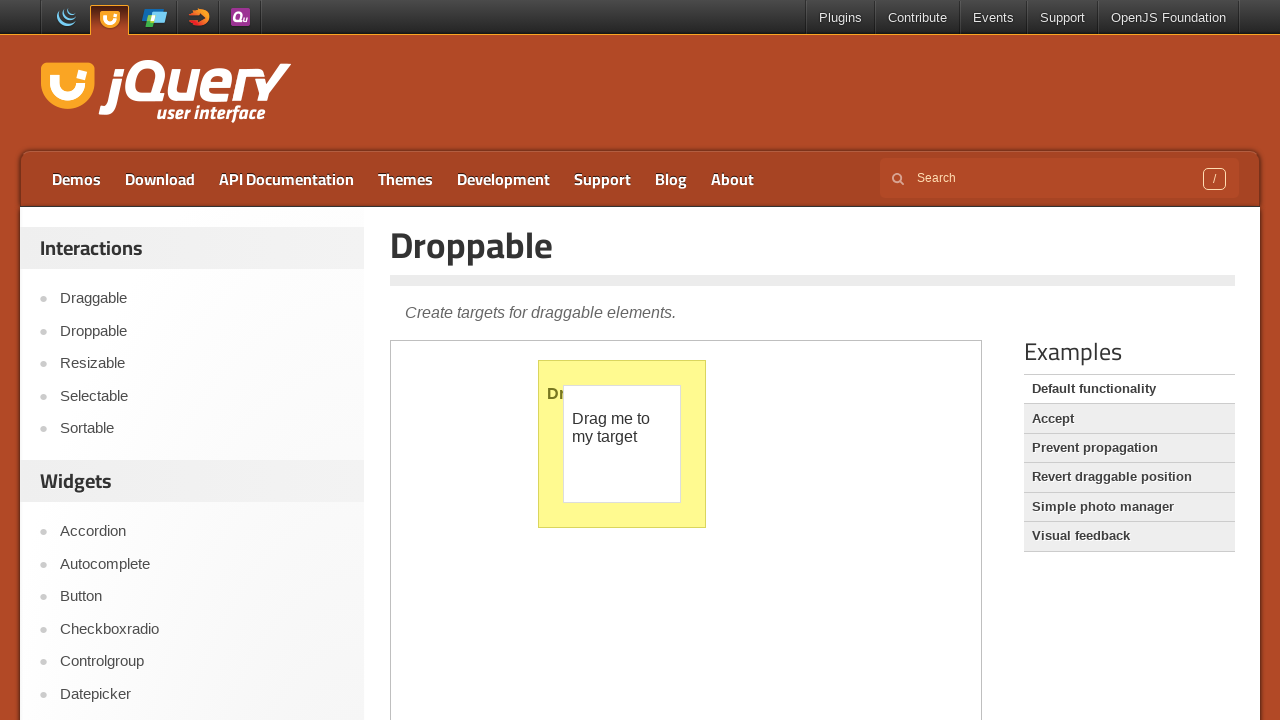

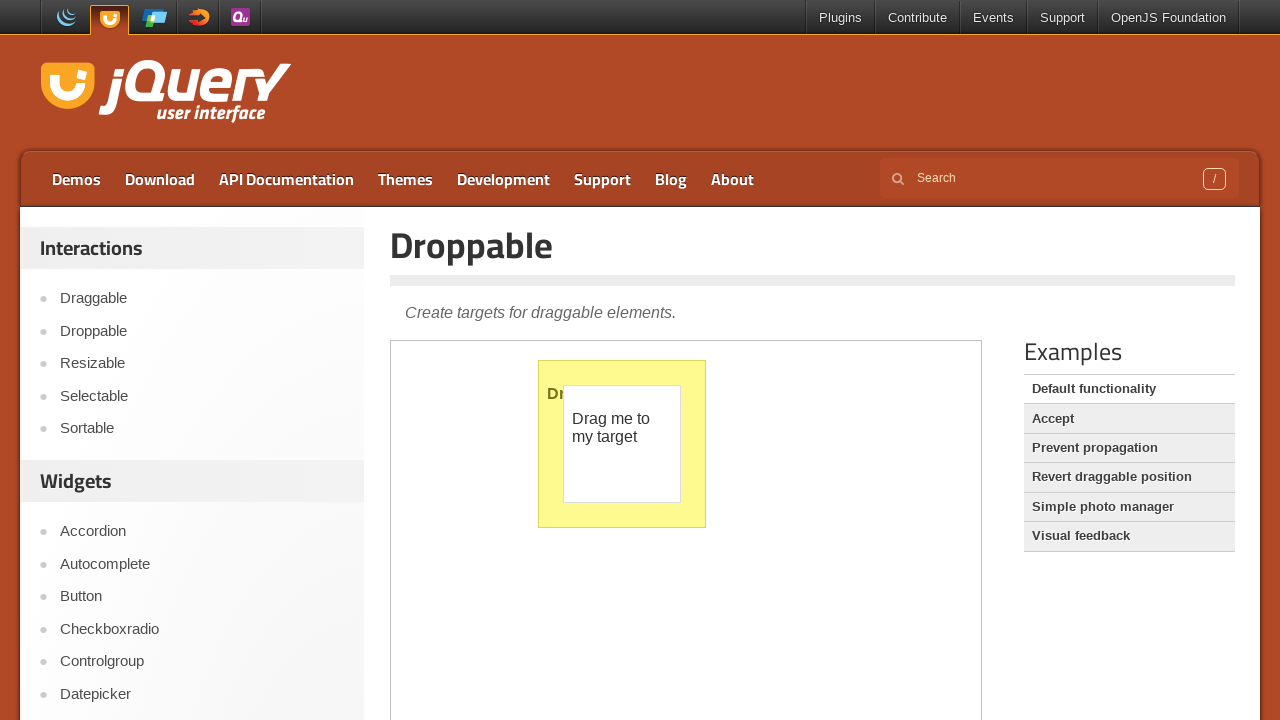